Tests that room name type toggle buttons (UUID and Passphrase) are visible and clickable.

Starting URL: https://chitchatter.im/

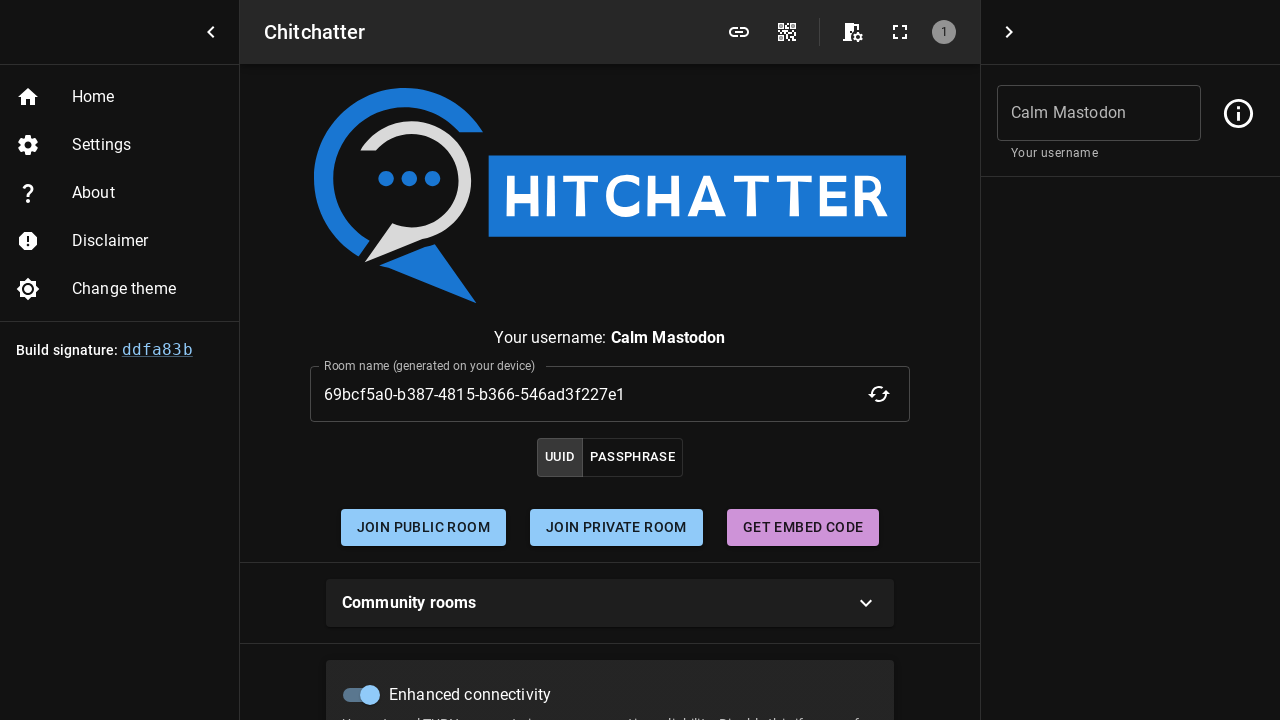

Waited for page to load with networkidle state
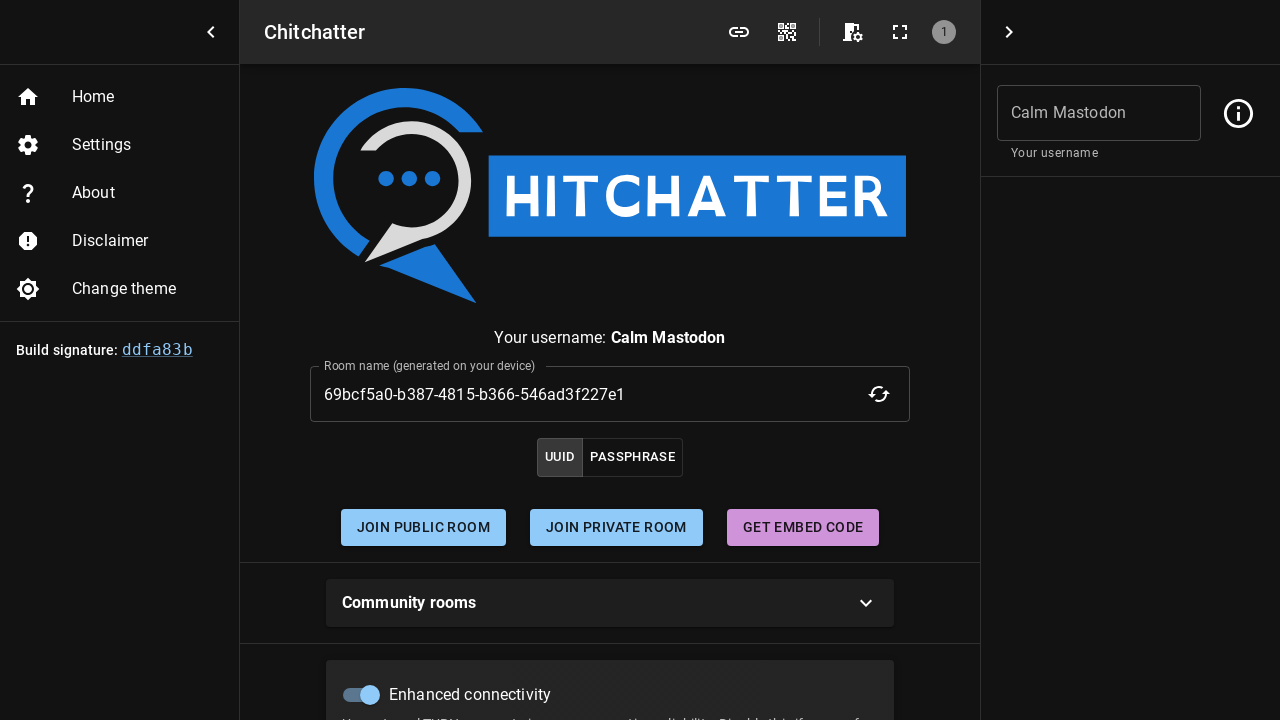

Located UUID toggle button
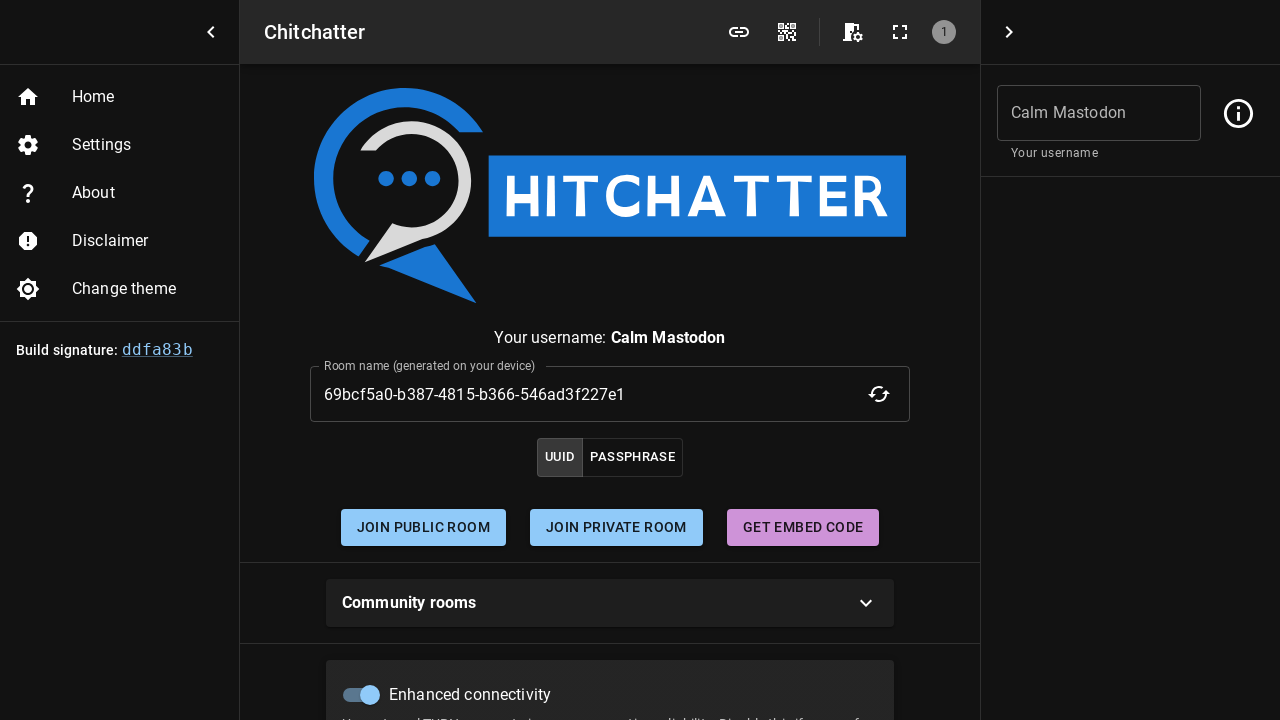

UUID toggle button is visible
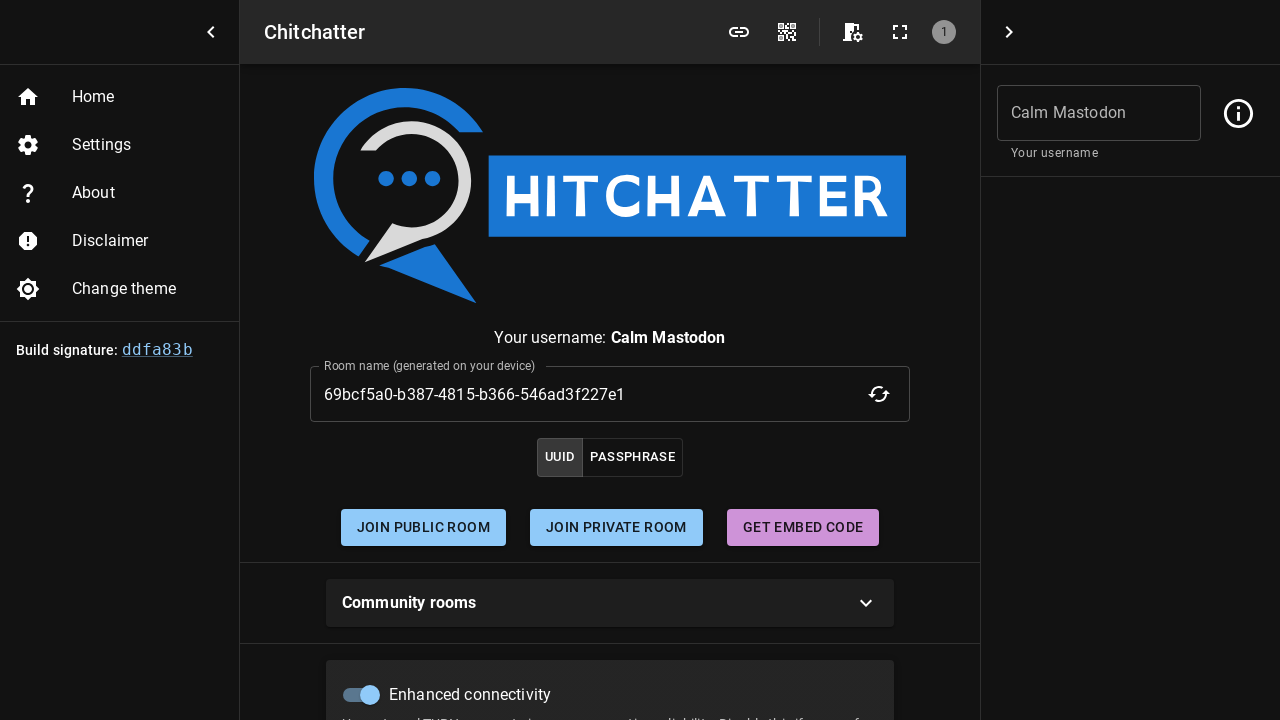

Located Passphrase toggle button
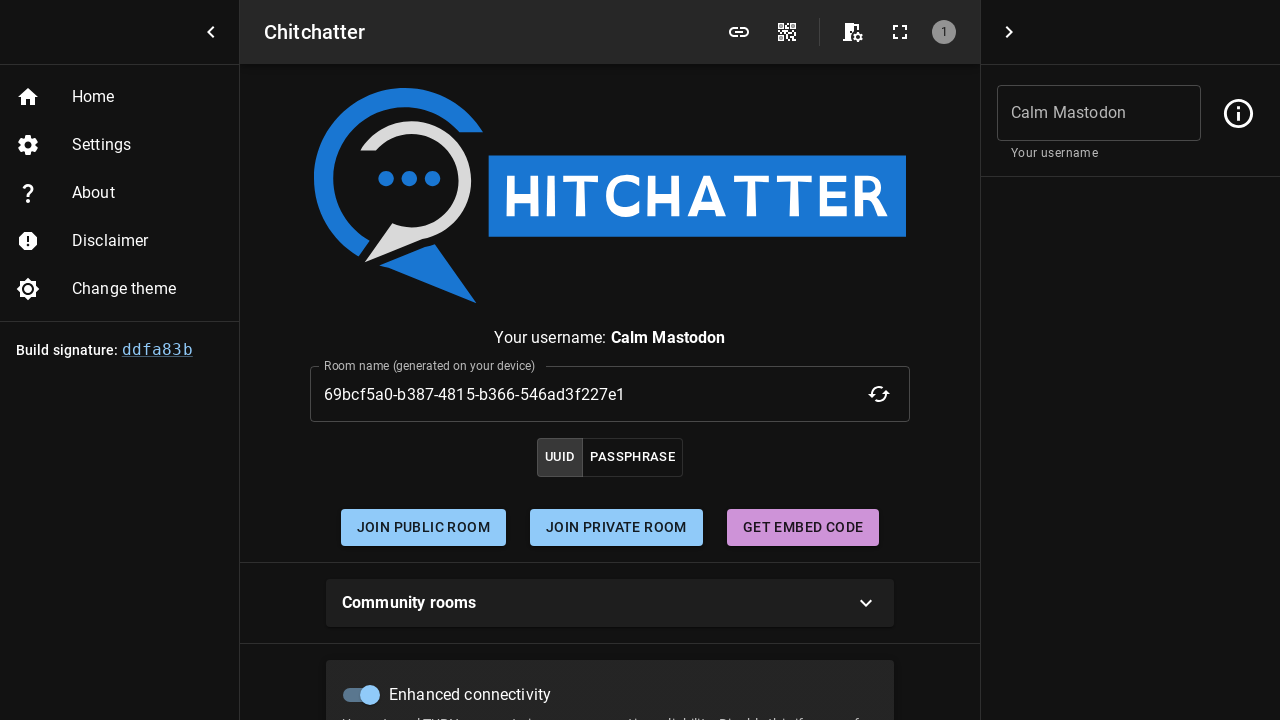

Passphrase toggle button is visible
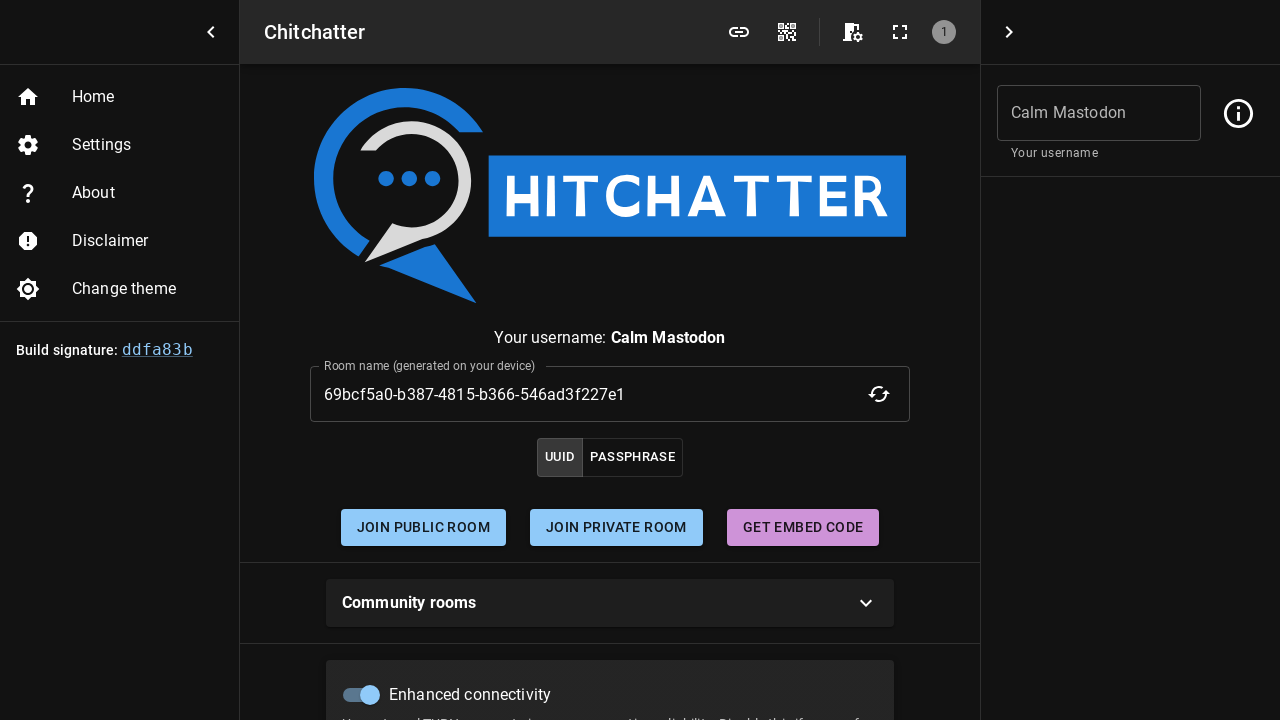

Clicked the Passphrase toggle button at (633, 458) on internal:role=button[name="passphrase"i]
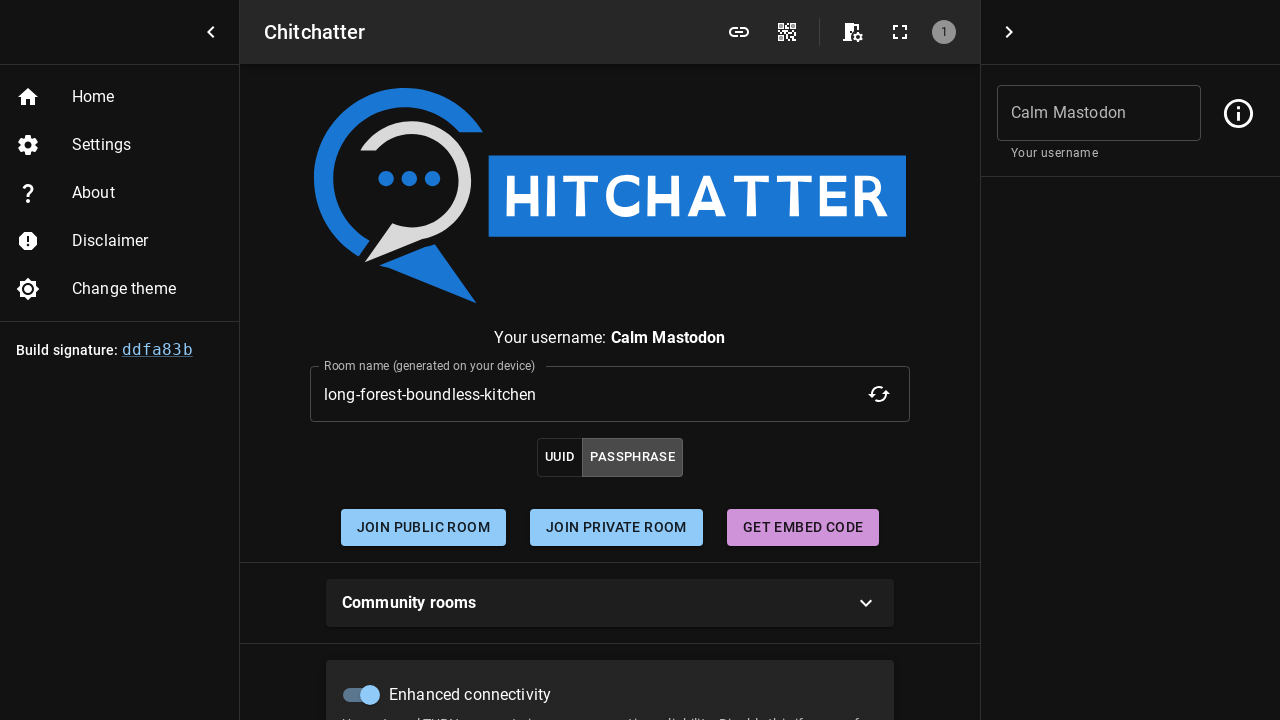

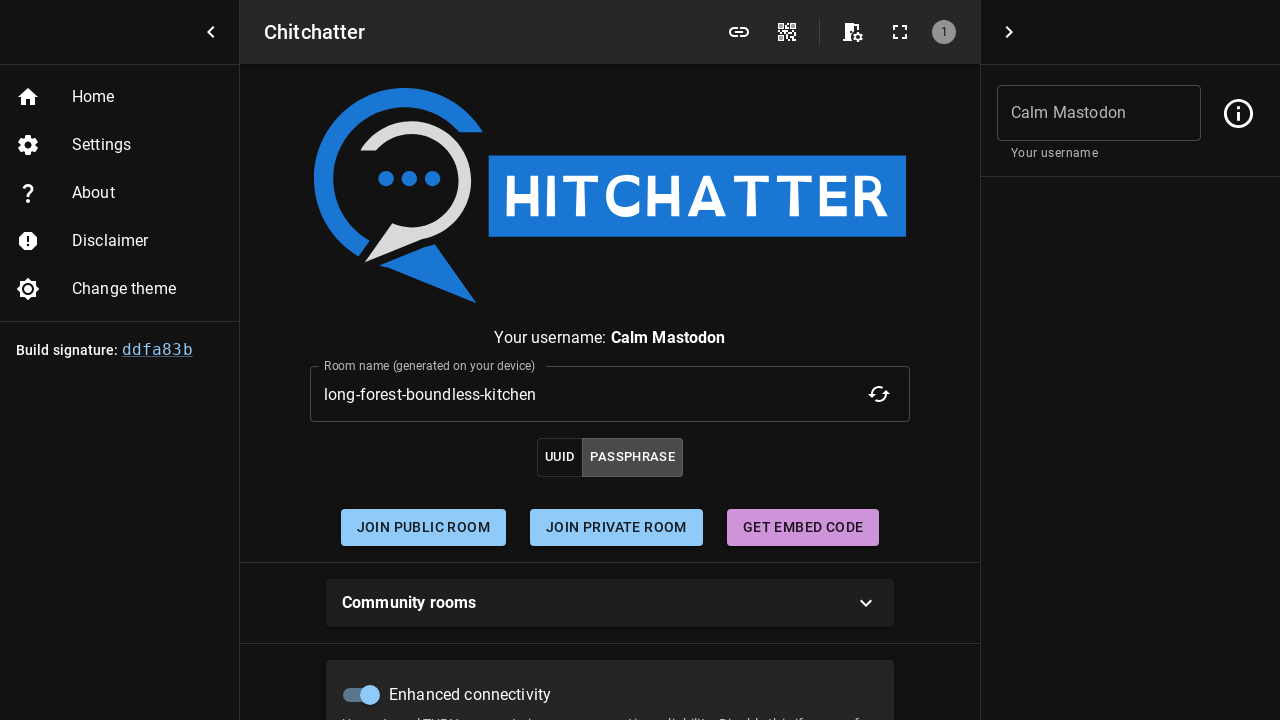